Tests that entering an empty string removes the todo item

Starting URL: https://demo.playwright.dev/todomvc

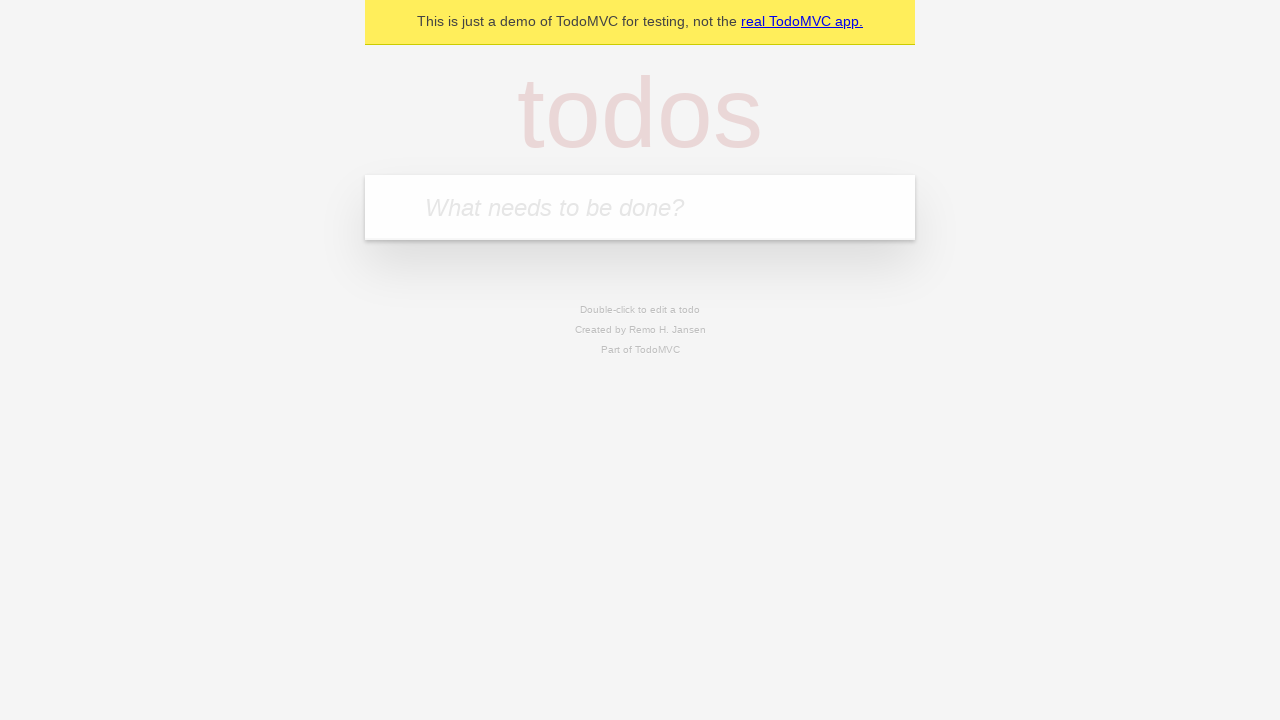

Filled new todo input with 'buy some cheese' on .new-todo
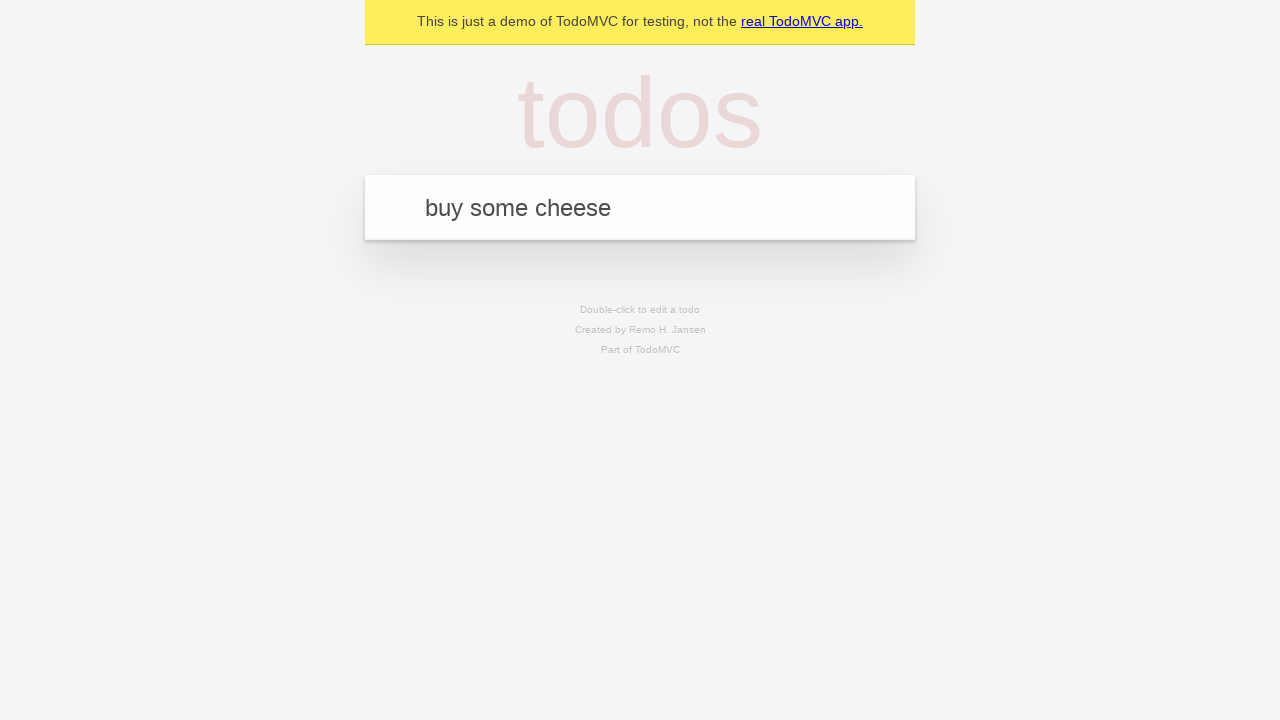

Pressed Enter to add first todo on .new-todo
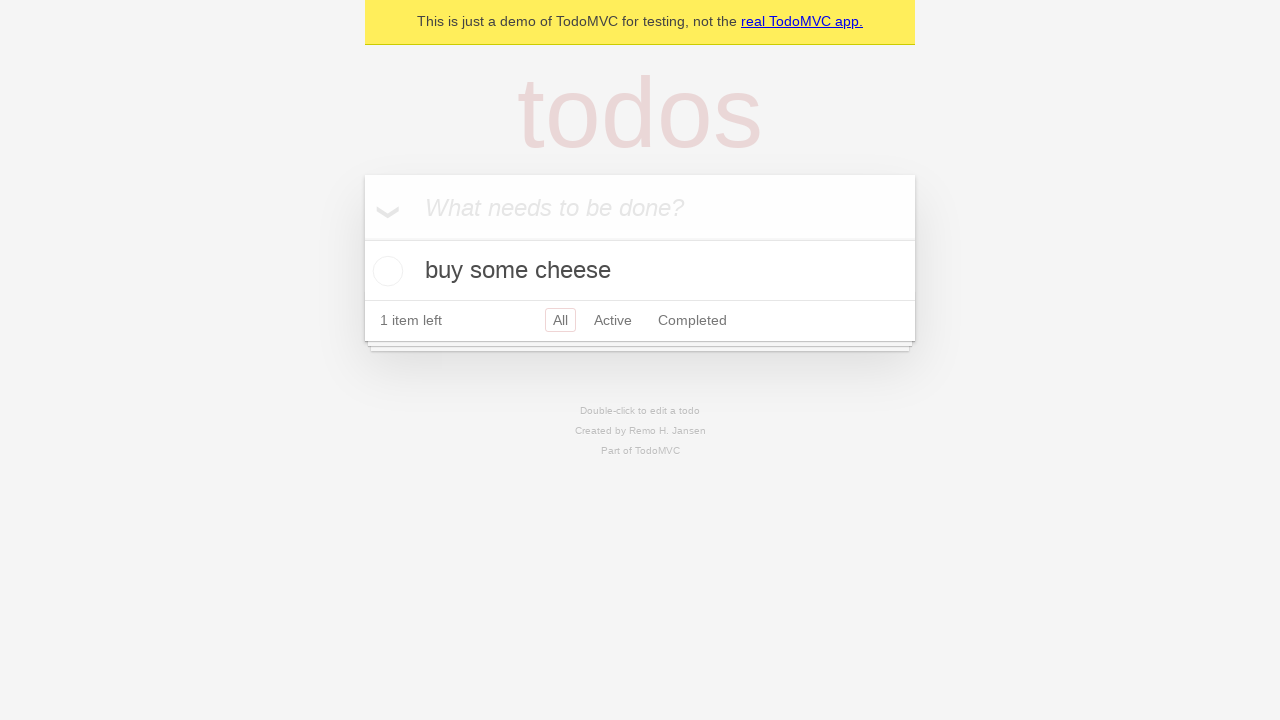

Filled new todo input with 'feed the cat' on .new-todo
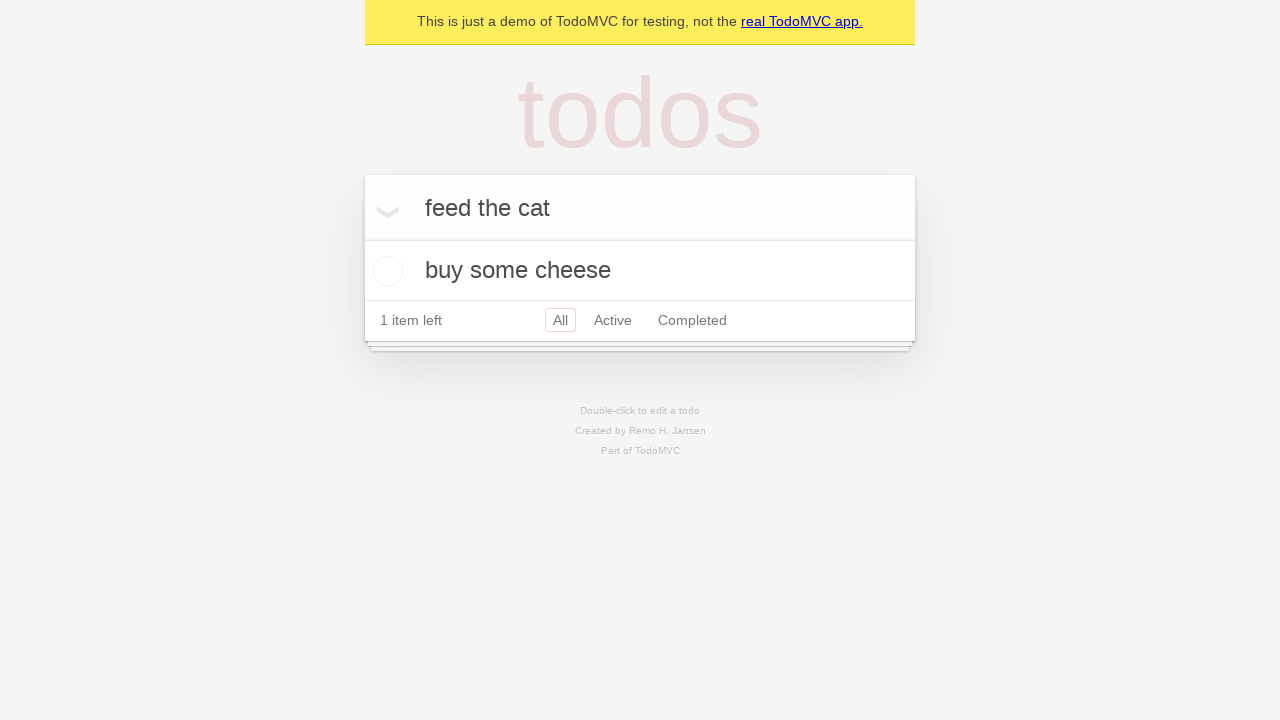

Pressed Enter to add second todo on .new-todo
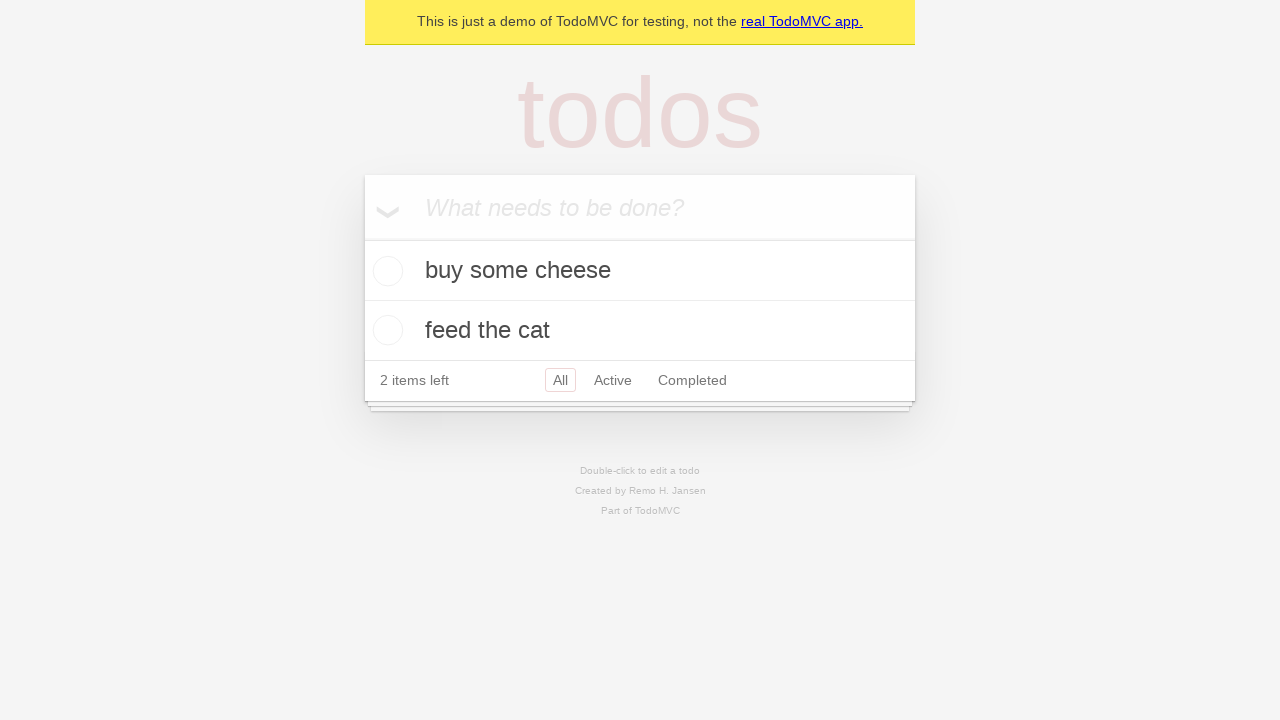

Filled new todo input with 'book a doctors appointment' on .new-todo
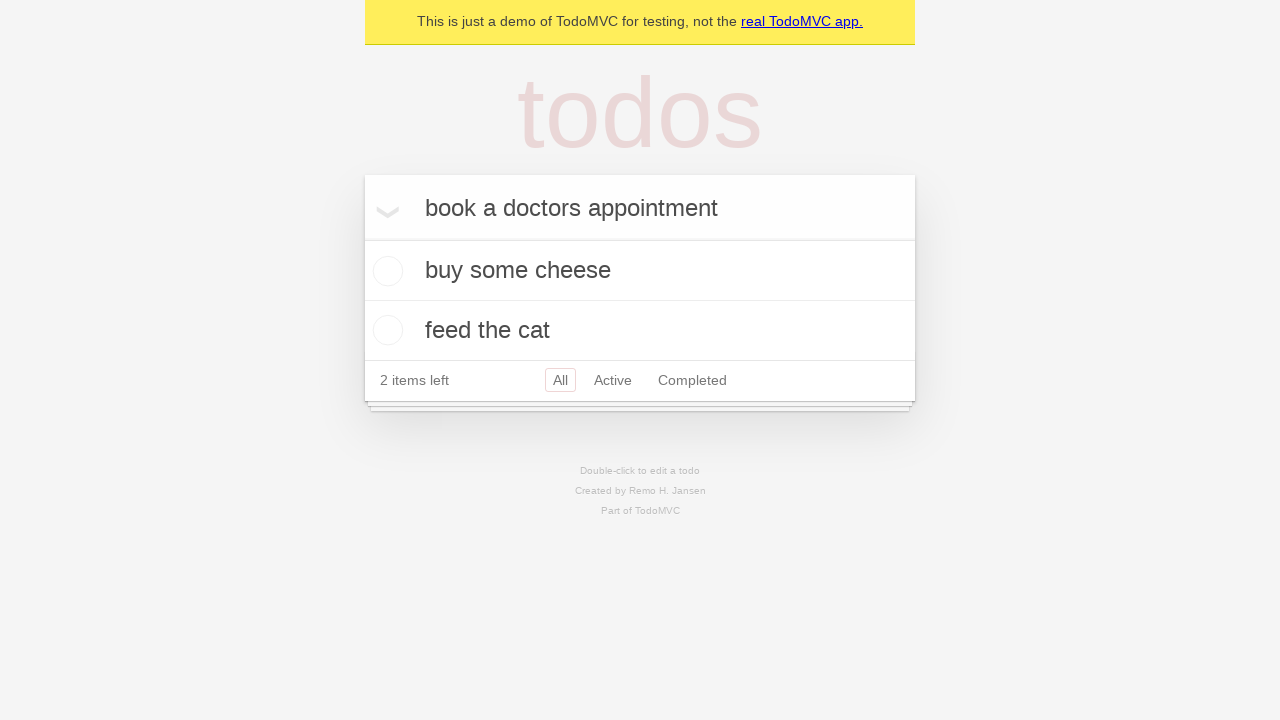

Pressed Enter to add third todo on .new-todo
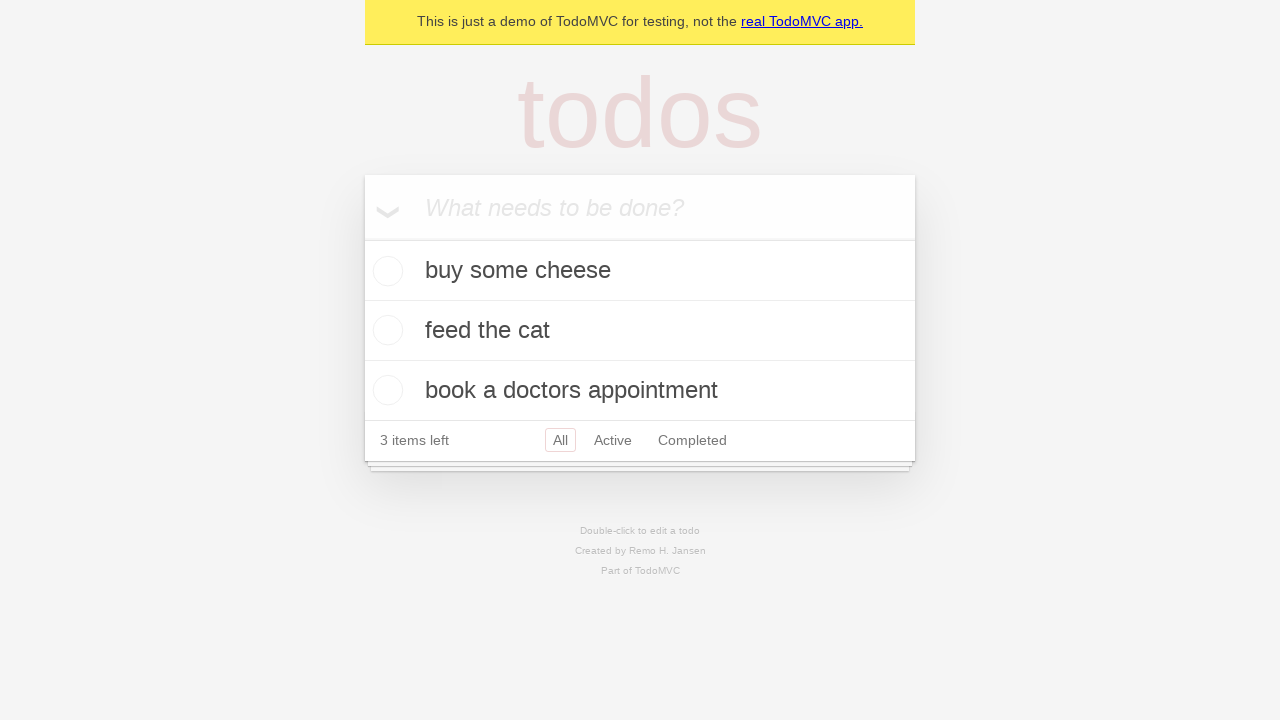

Double-clicked second todo item to enter edit mode at (640, 331) on .todo-list li >> nth=1
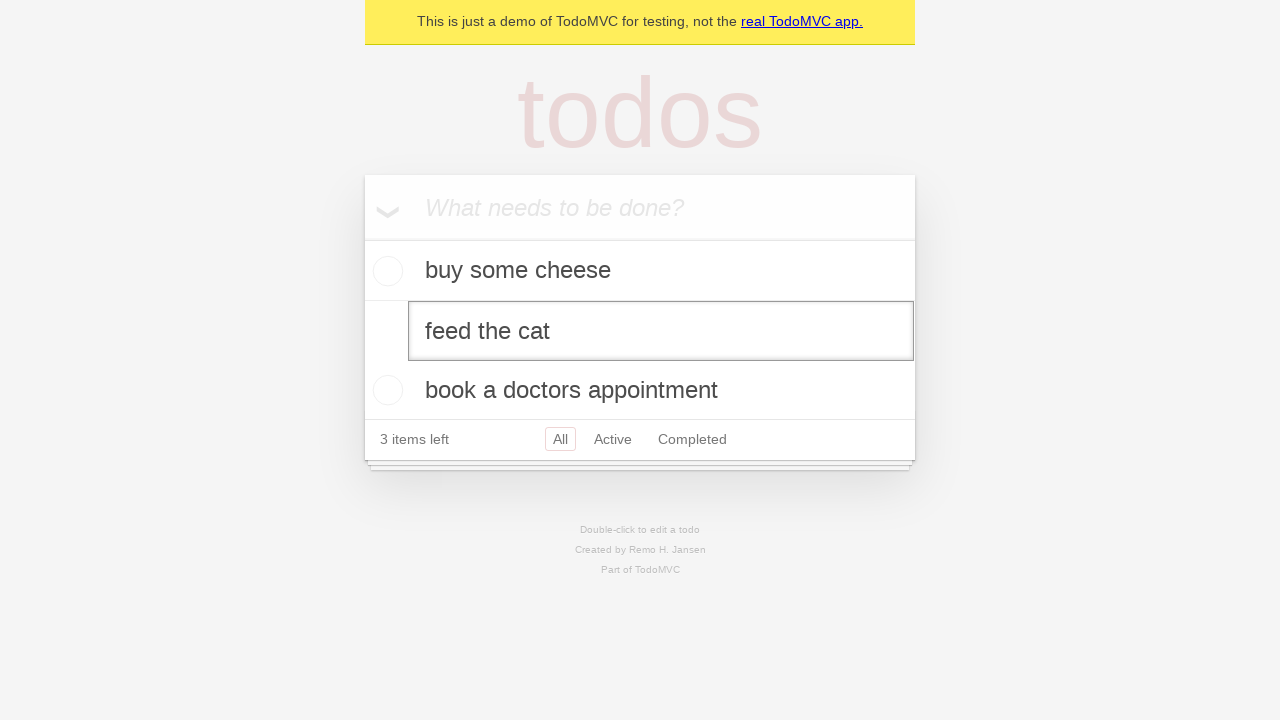

Cleared the second todo text field by filling with empty string on .todo-list li >> nth=1 >> .edit
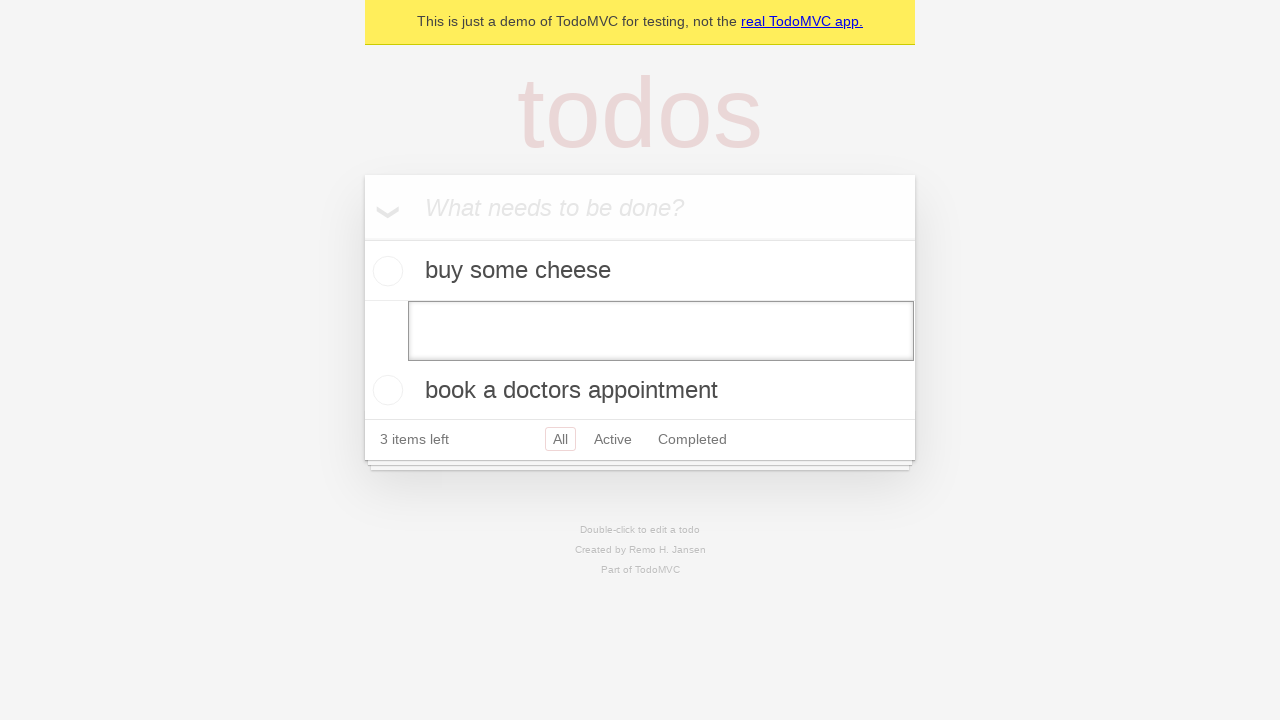

Pressed Enter to confirm removal of second todo item on .todo-list li >> nth=1 >> .edit
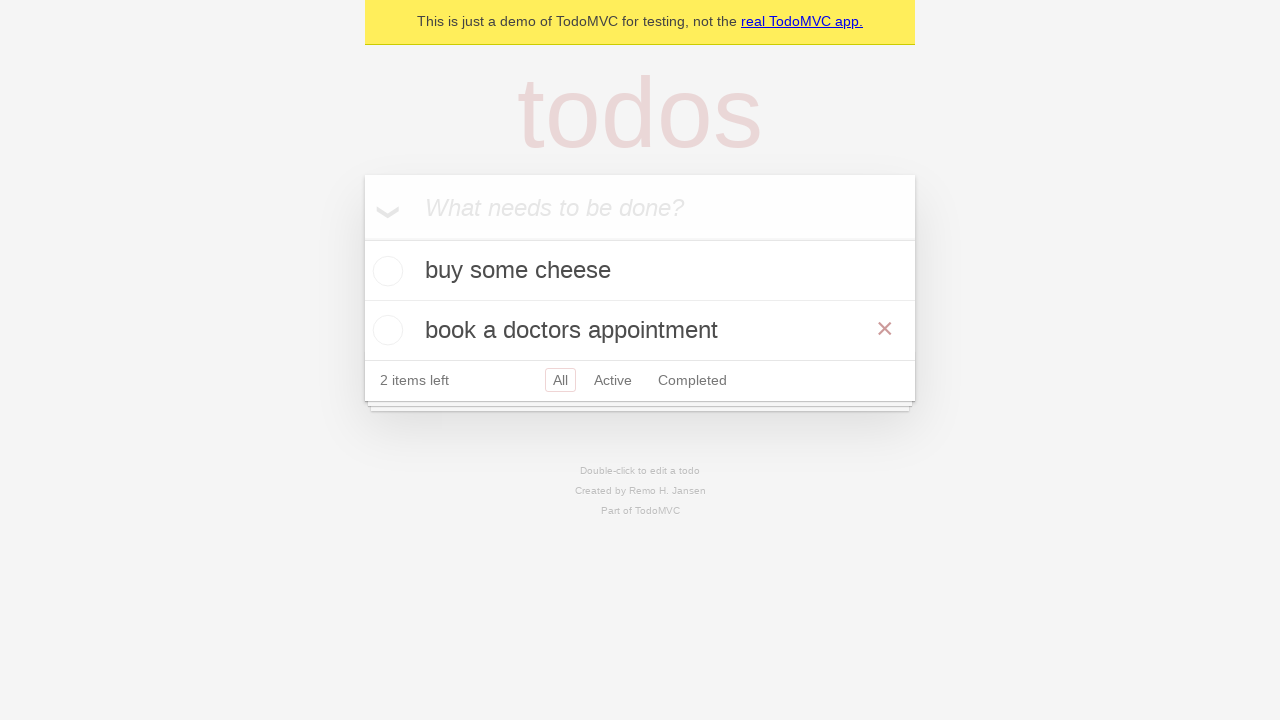

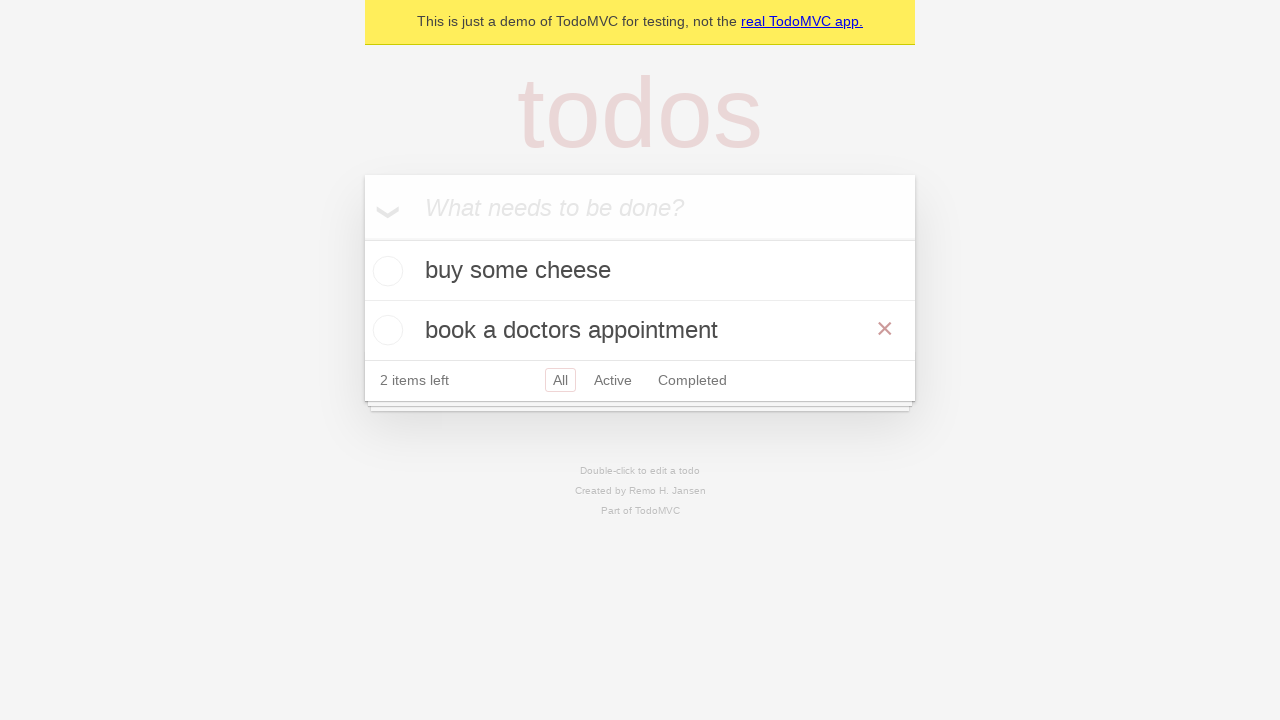